Tests interaction with shadow DOM elements by finding and typing into a search input within a shadow root

Starting URL: https://books-pwakit.appspot.com/

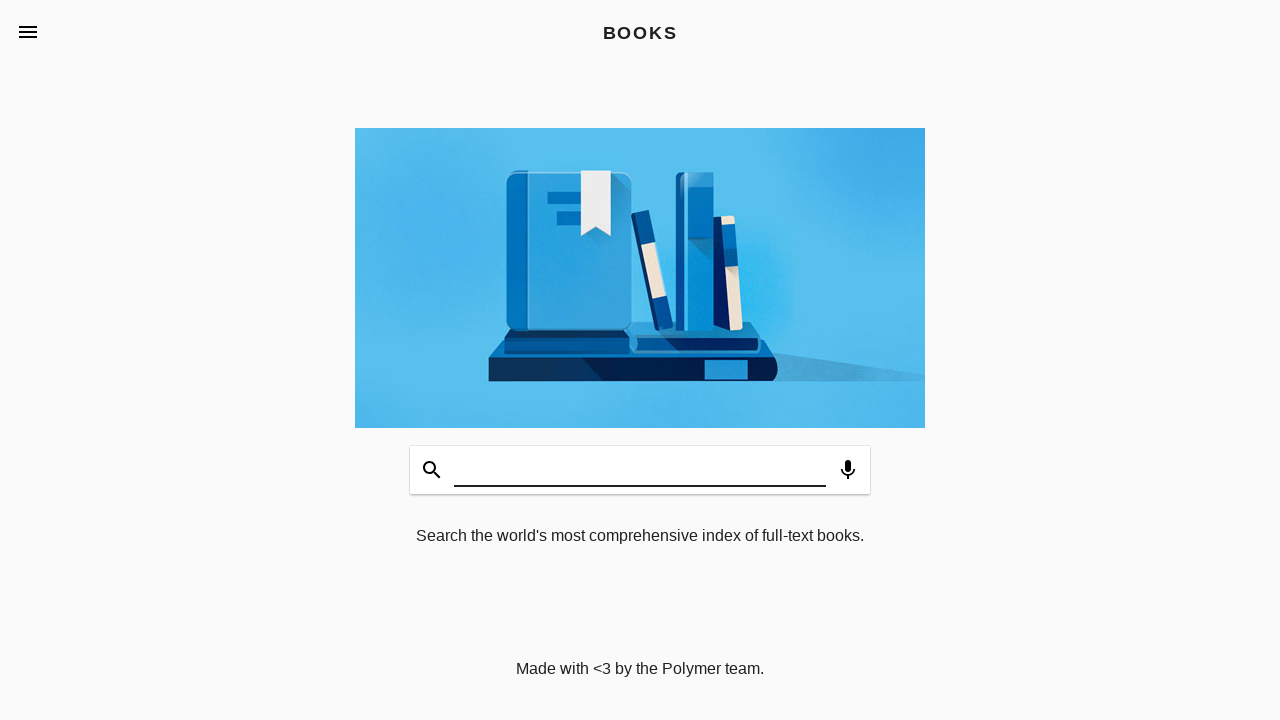

Waited for book-app shadow host to load
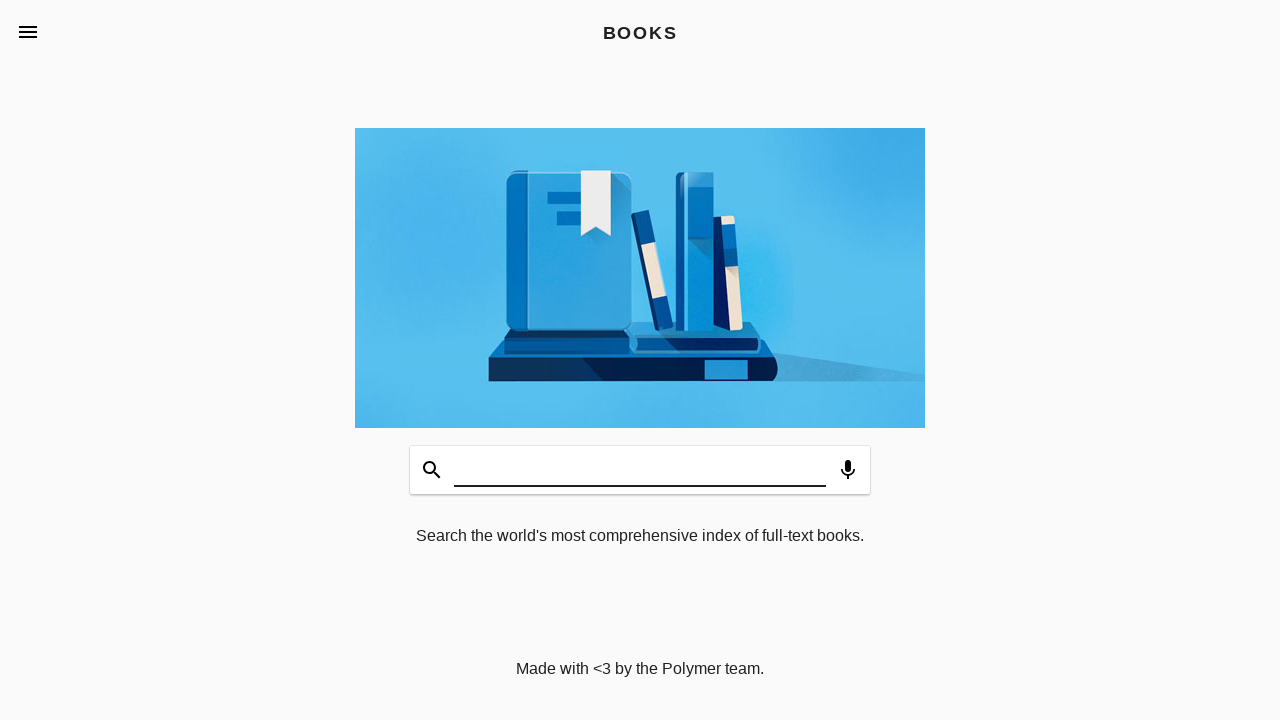

Located search input element within shadow DOM
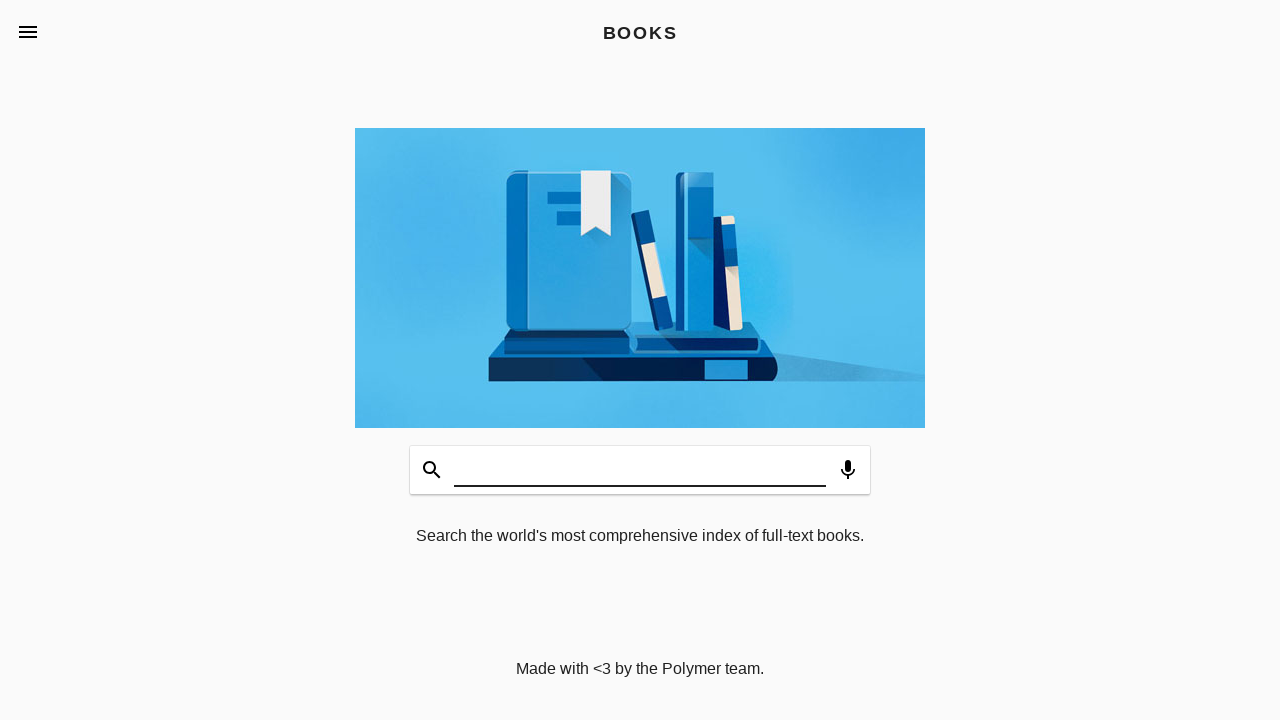

Clicked on the search input field at (640, 470) on book-app >> app-header app-toolbar.toolbar-bottom book-input-decorator input
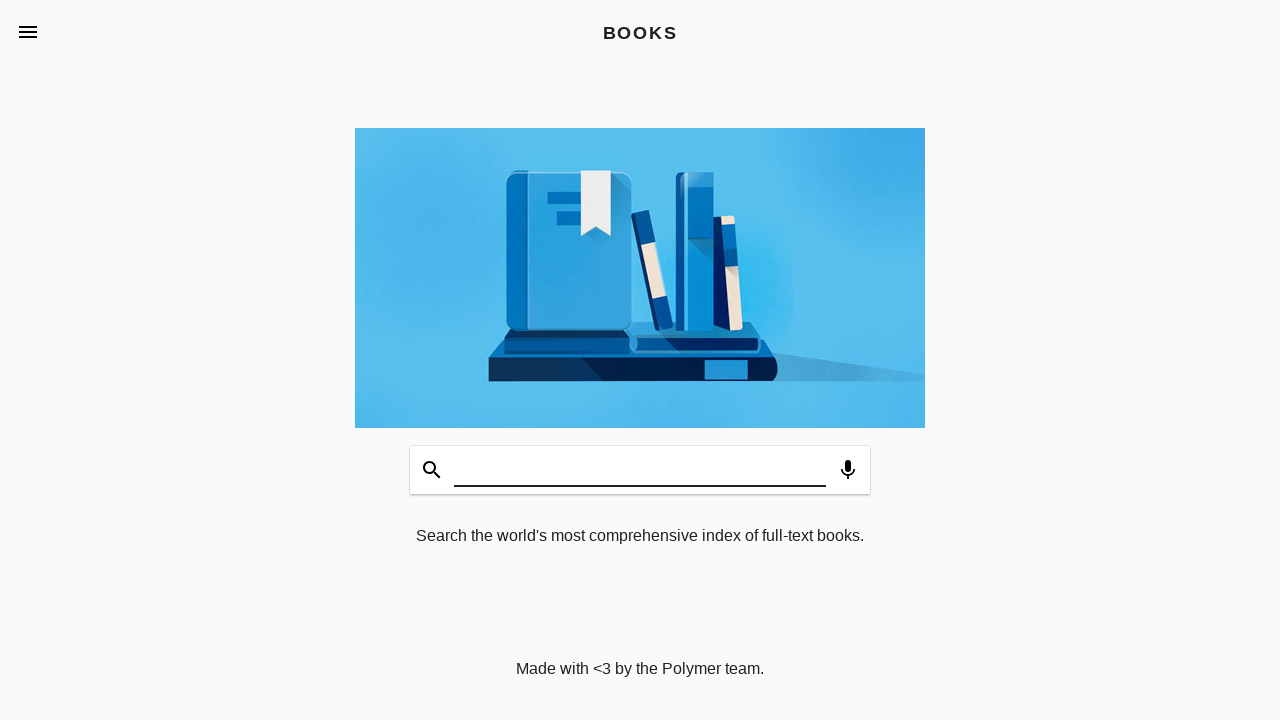

Filled search input with 'Harry Potter' on book-app >> app-header app-toolbar.toolbar-bottom book-input-decorator input
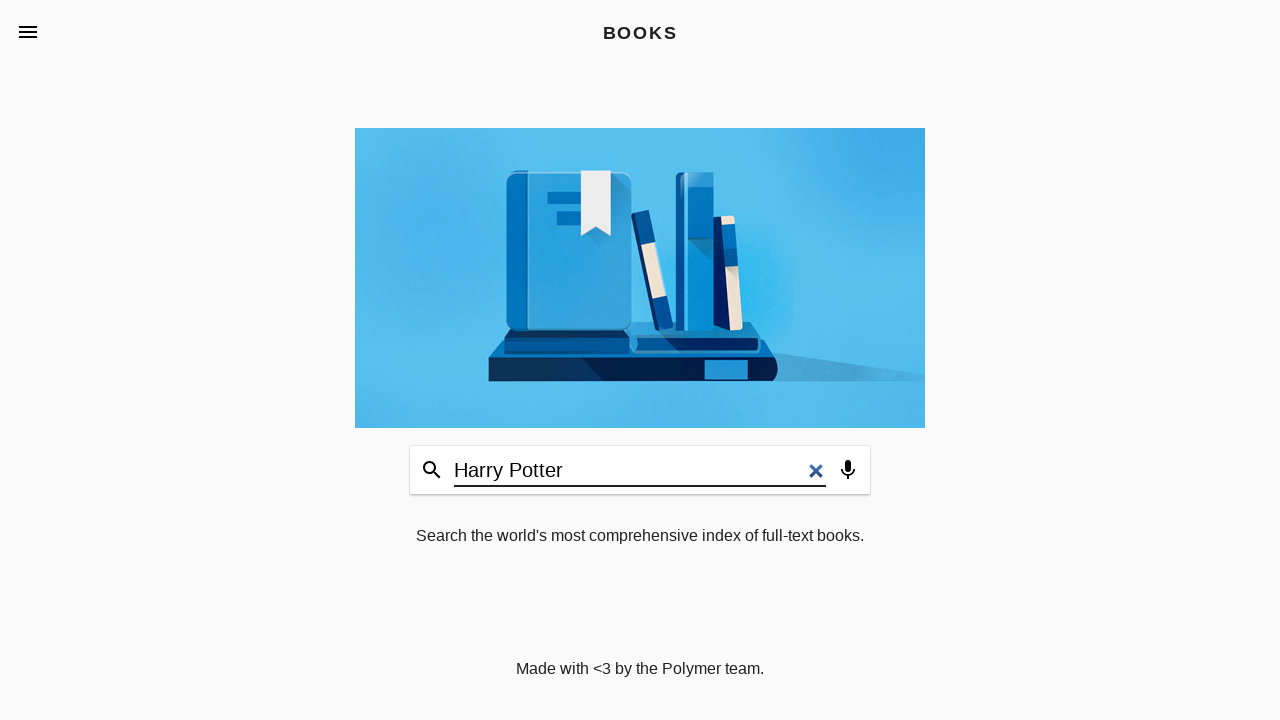

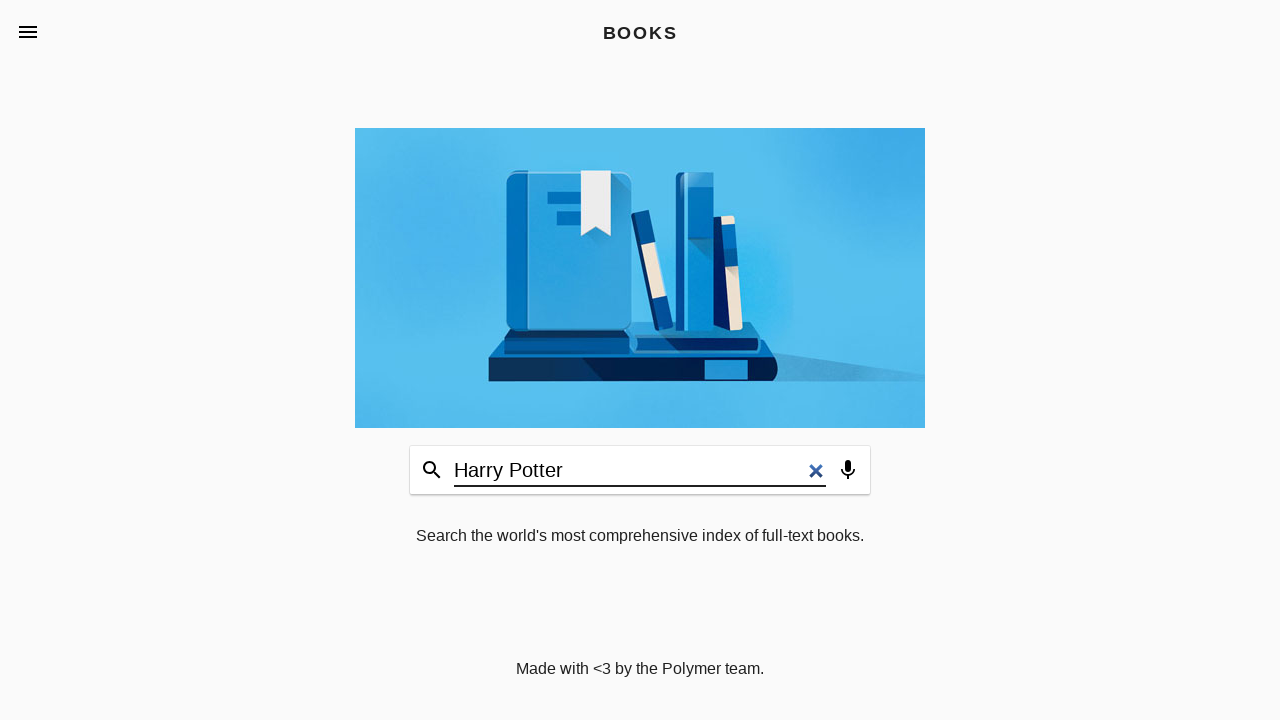